Tests unmarking items as complete by unchecking the checkbox after marking them complete.

Starting URL: https://demo.playwright.dev/todomvc

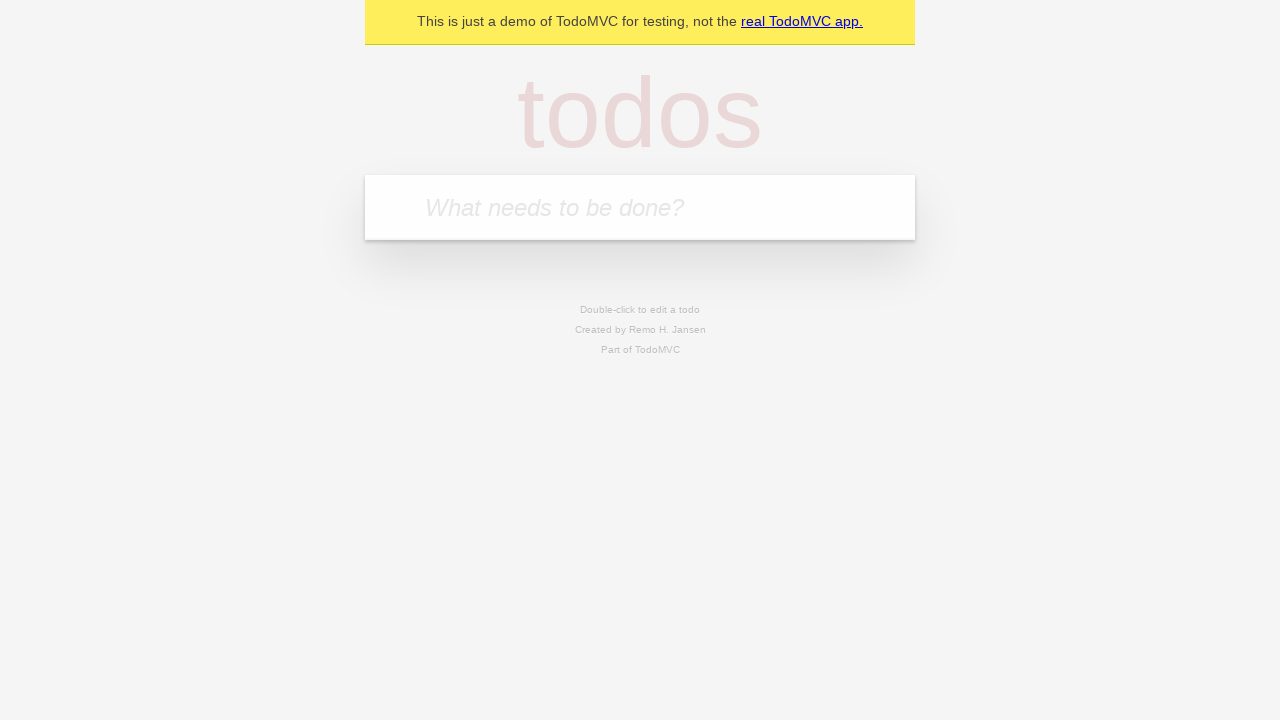

Filled input field with 'buy some cheese' on internal:attr=[placeholder="What needs to be done?"i]
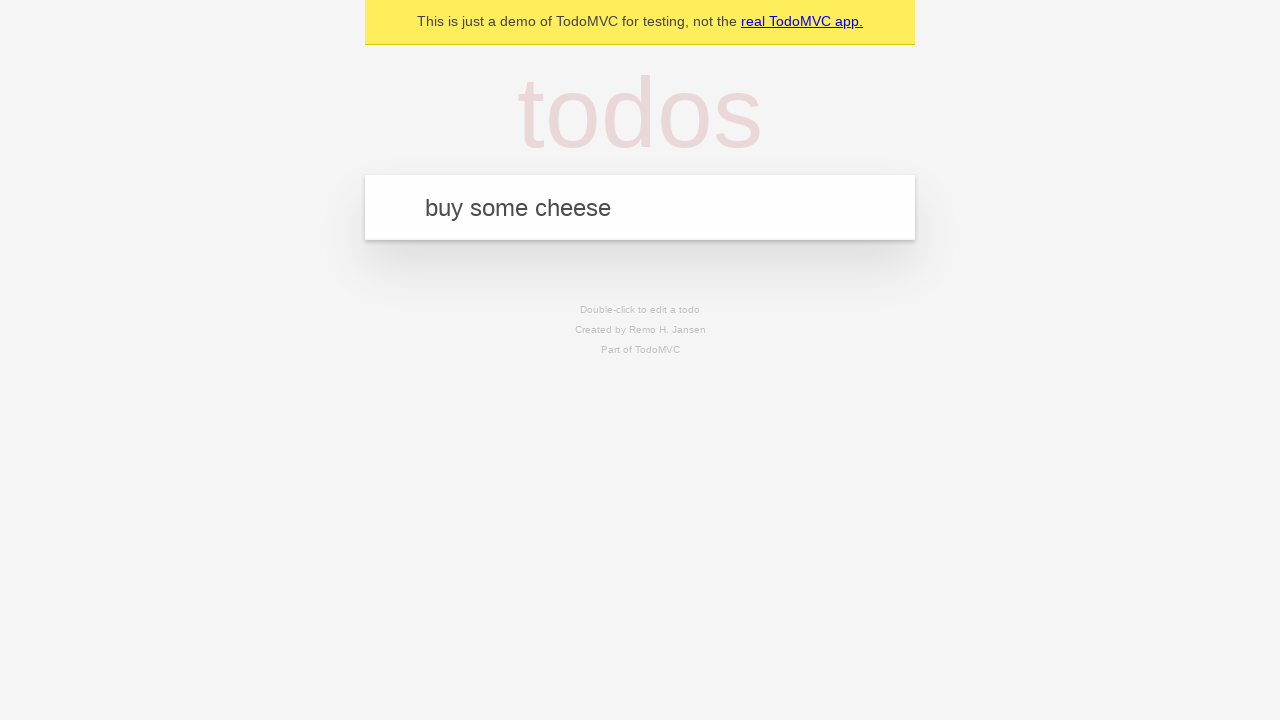

Pressed Enter to create first todo item on internal:attr=[placeholder="What needs to be done?"i]
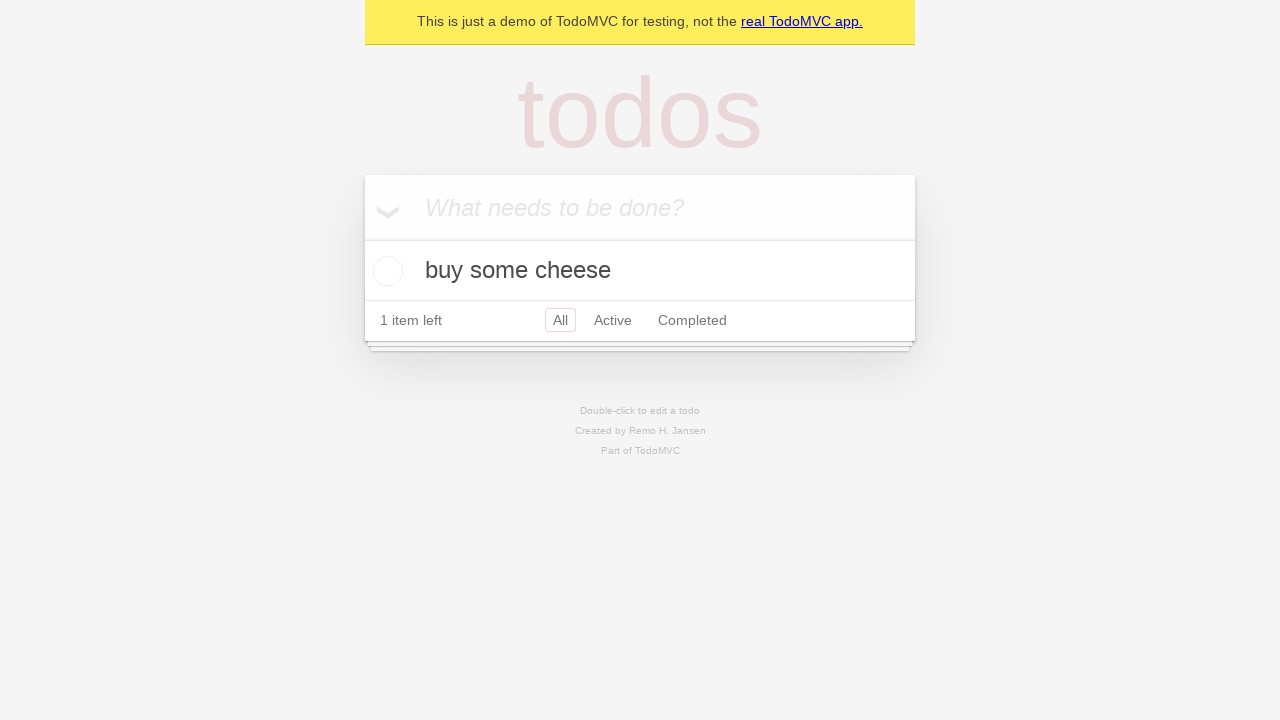

Filled input field with 'feed the cat' on internal:attr=[placeholder="What needs to be done?"i]
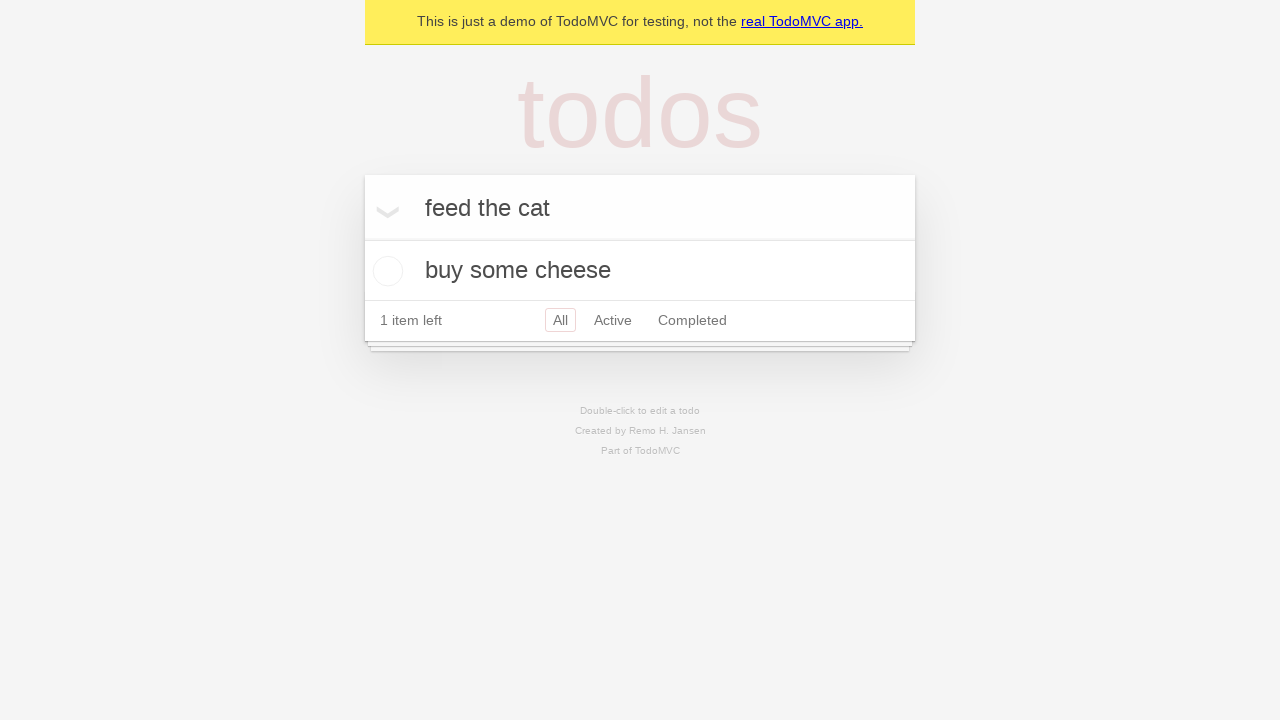

Pressed Enter to create second todo item on internal:attr=[placeholder="What needs to be done?"i]
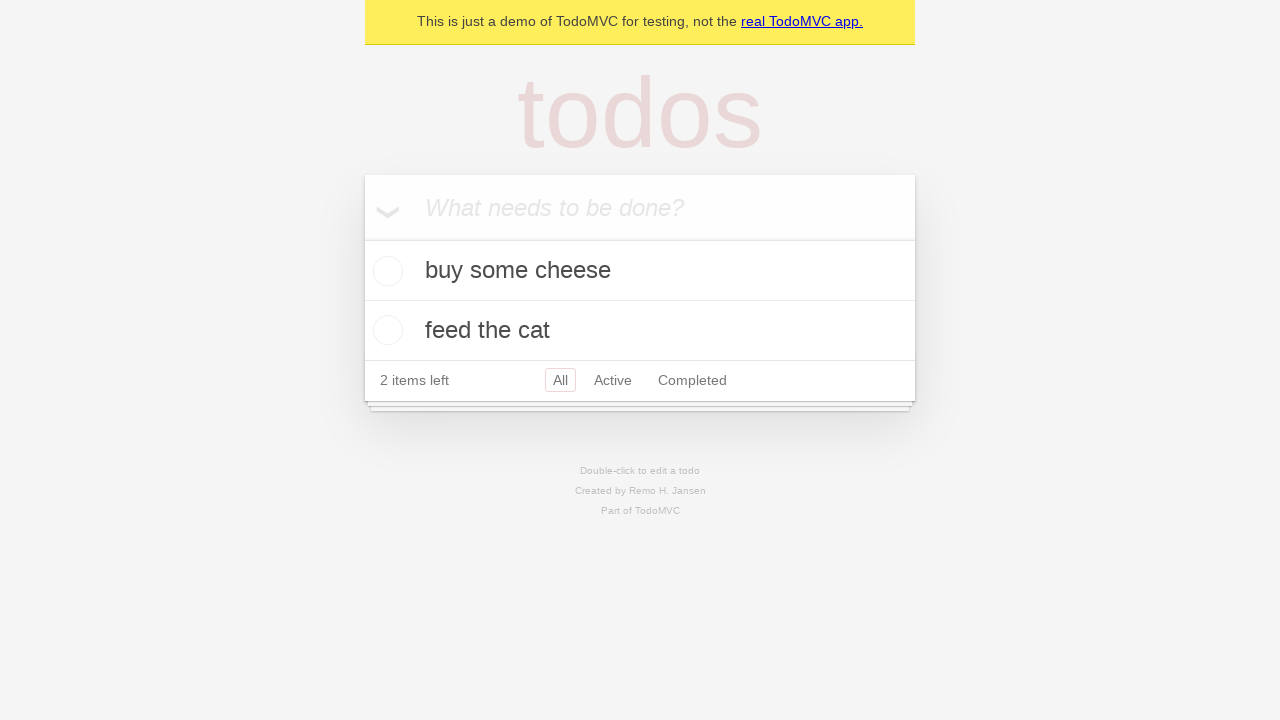

Checked checkbox for first todo item to mark as complete at (385, 271) on internal:testid=[data-testid="todo-item"s] >> nth=0 >> internal:role=checkbox
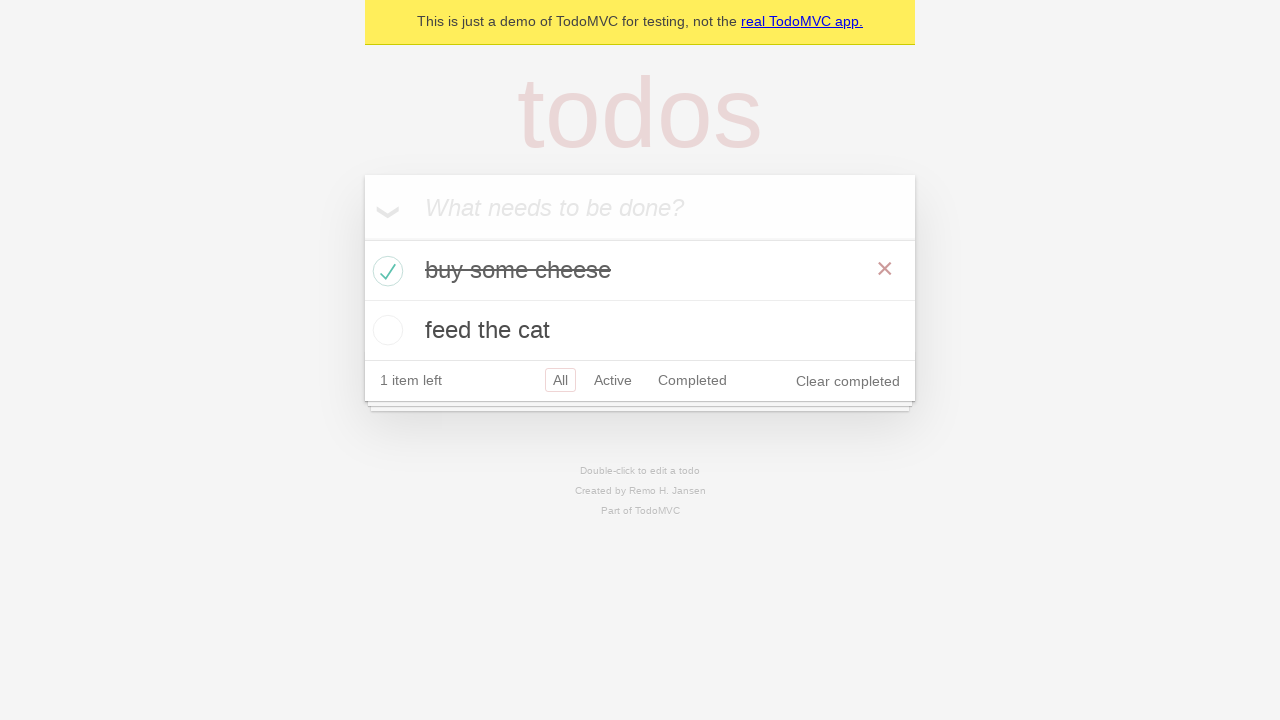

Unchecked checkbox for first todo item to un-mark as complete at (385, 271) on internal:testid=[data-testid="todo-item"s] >> nth=0 >> internal:role=checkbox
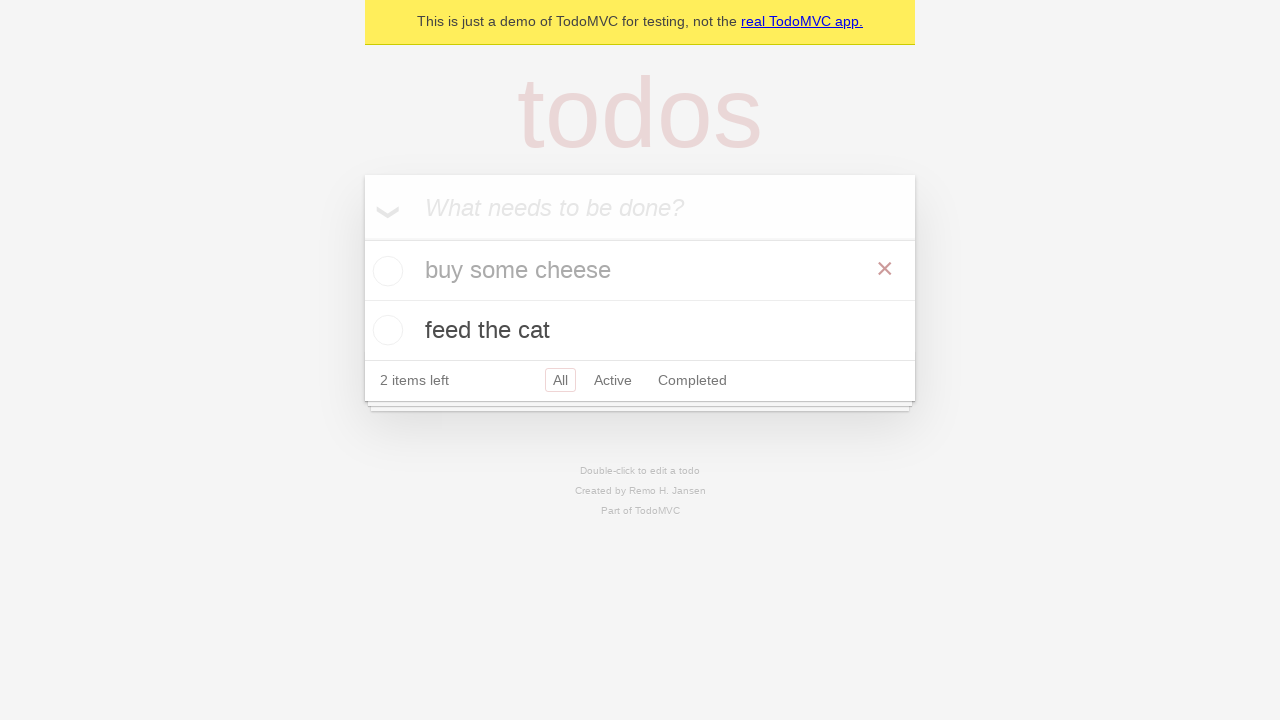

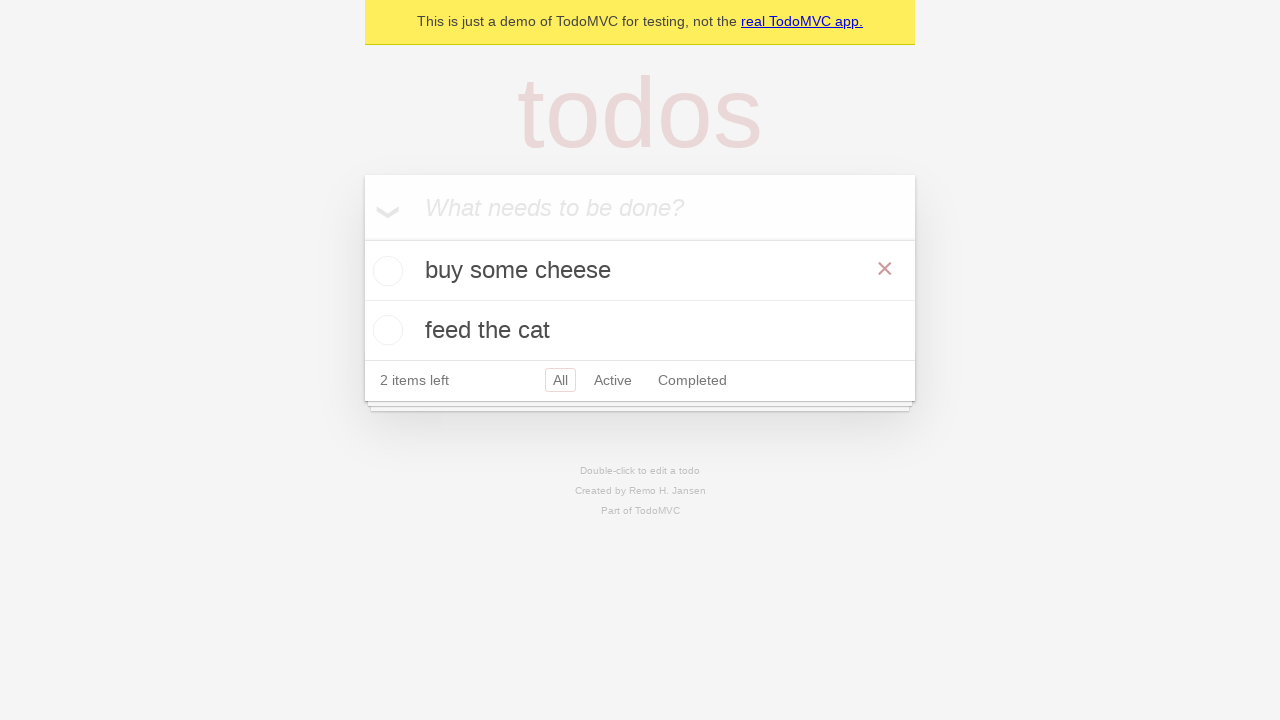